Tests filling a registration form by entering values in three required fields and submitting, then verifies successful registration message appears.

Starting URL: http://suninjuly.github.io/registration1.html

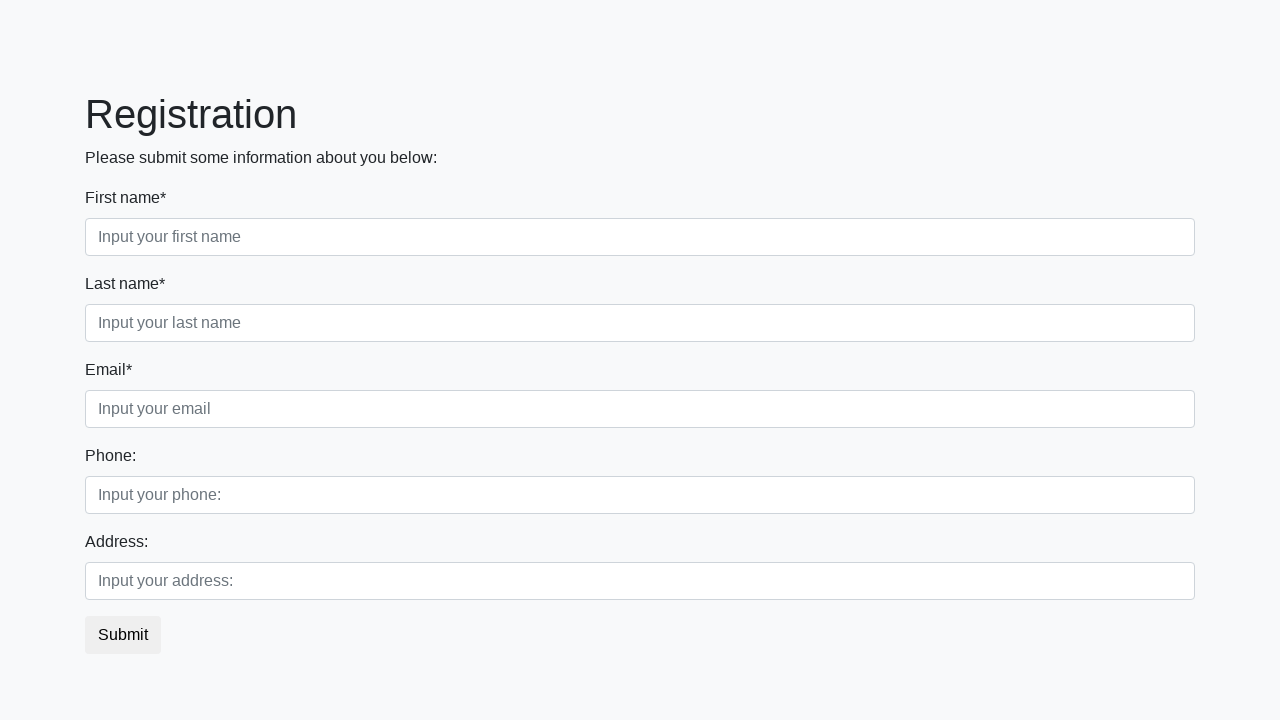

Navigated to registration form page
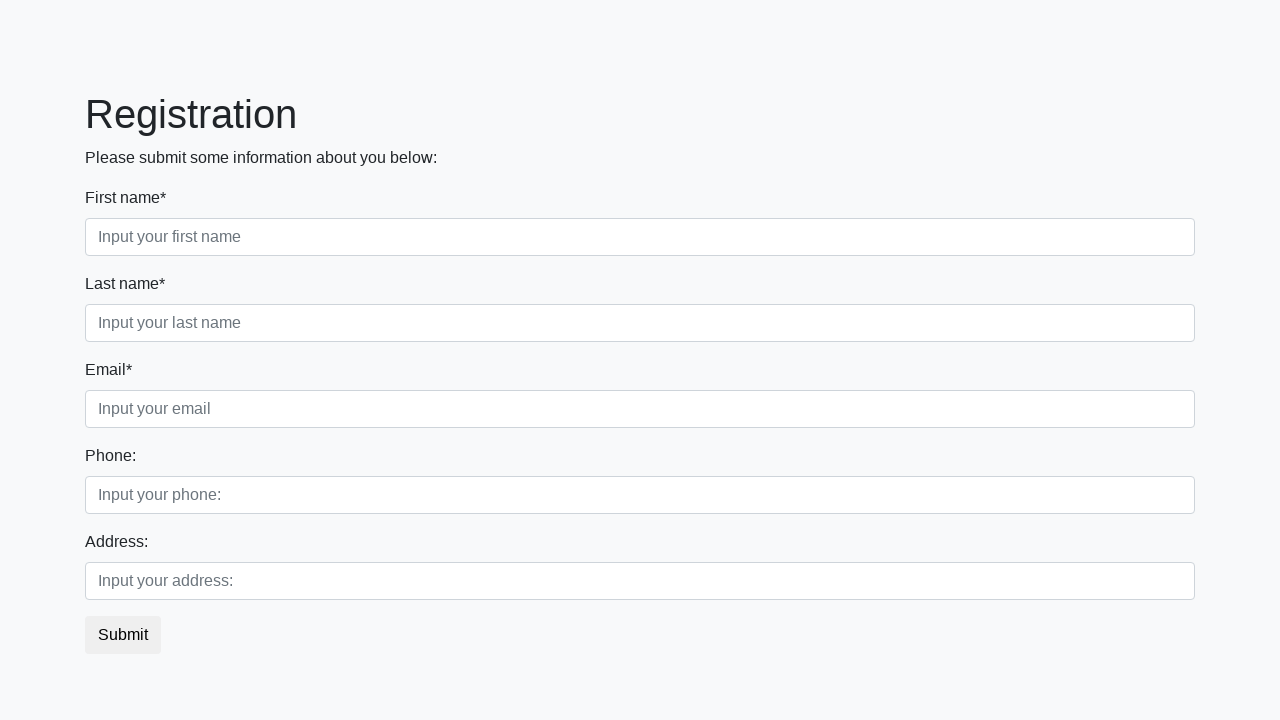

Filled first name field with 'John' on .first_block .first
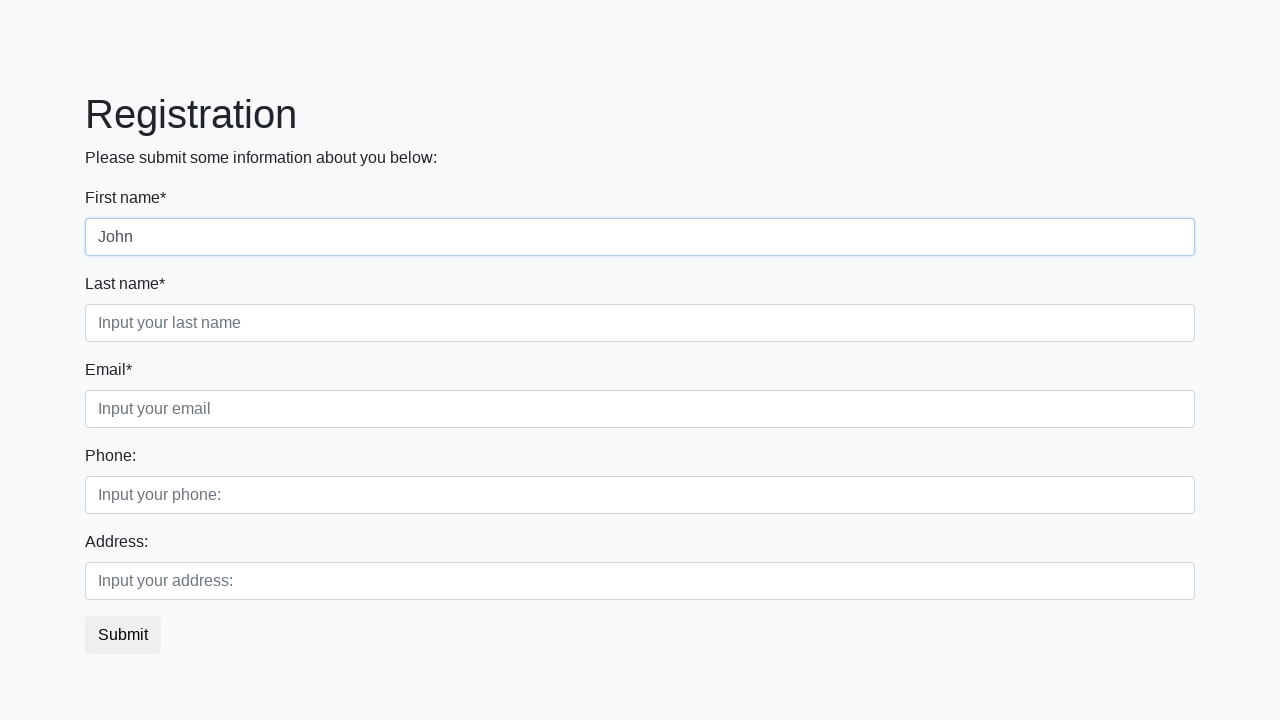

Filled last name field with 'Doe' on .first_block .second
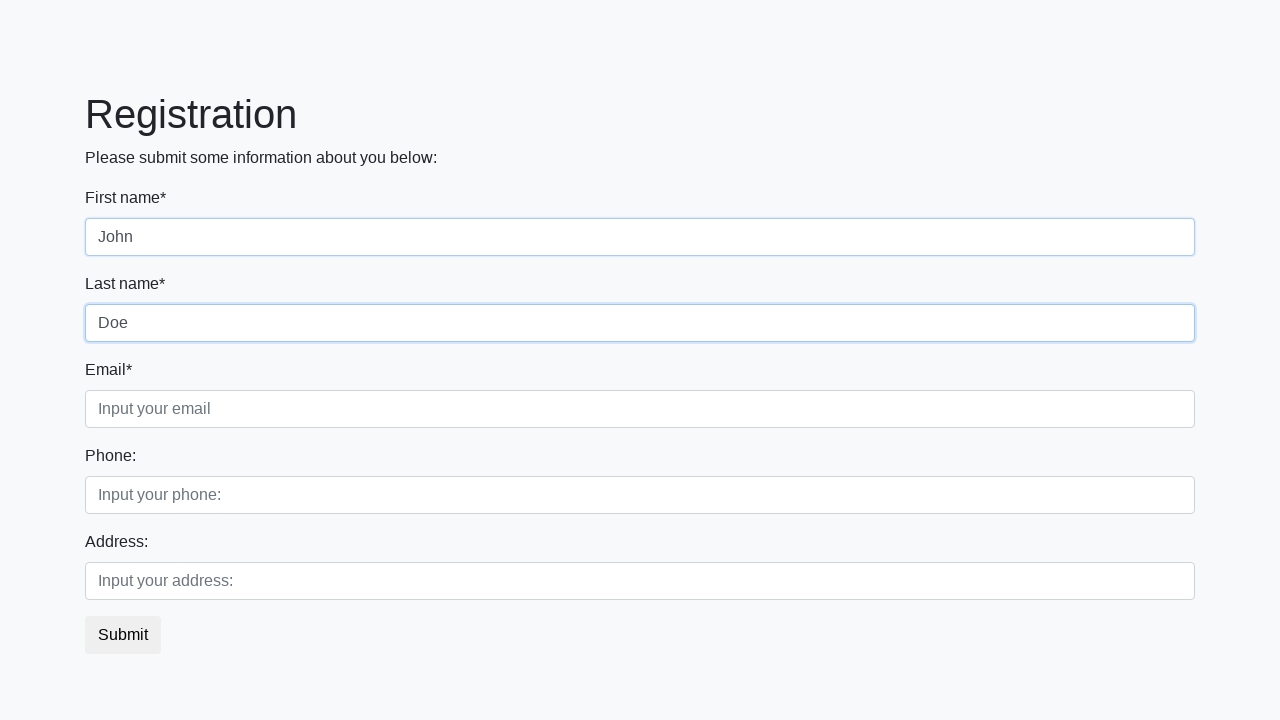

Filled email field with 'john.doe@example.com' on .first_block .third
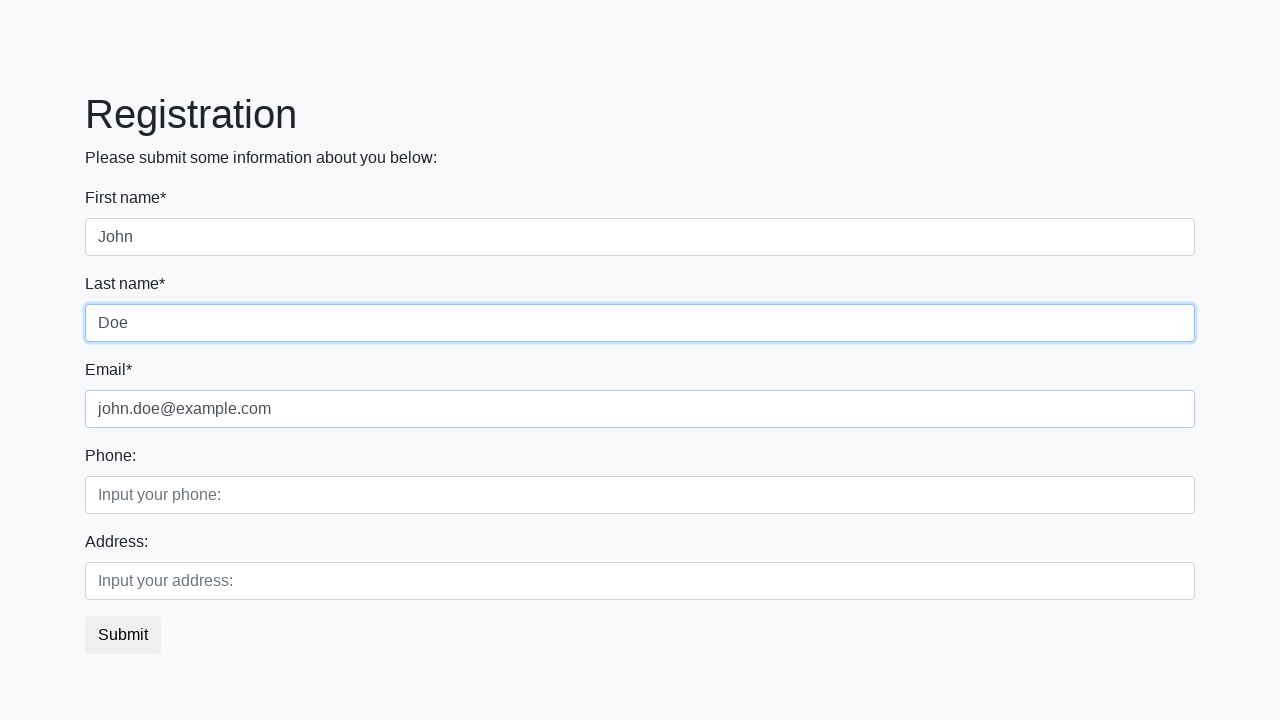

Clicked submit button to register at (123, 635) on button.btn
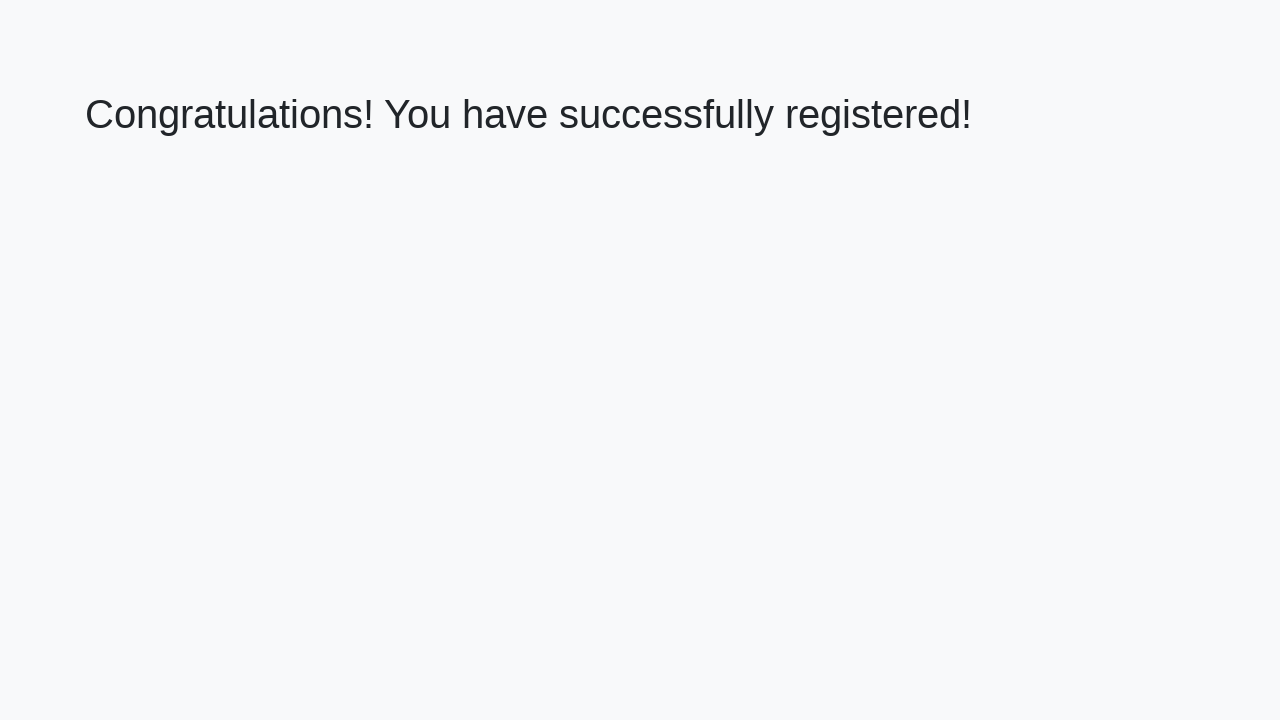

Registration successful message appeared
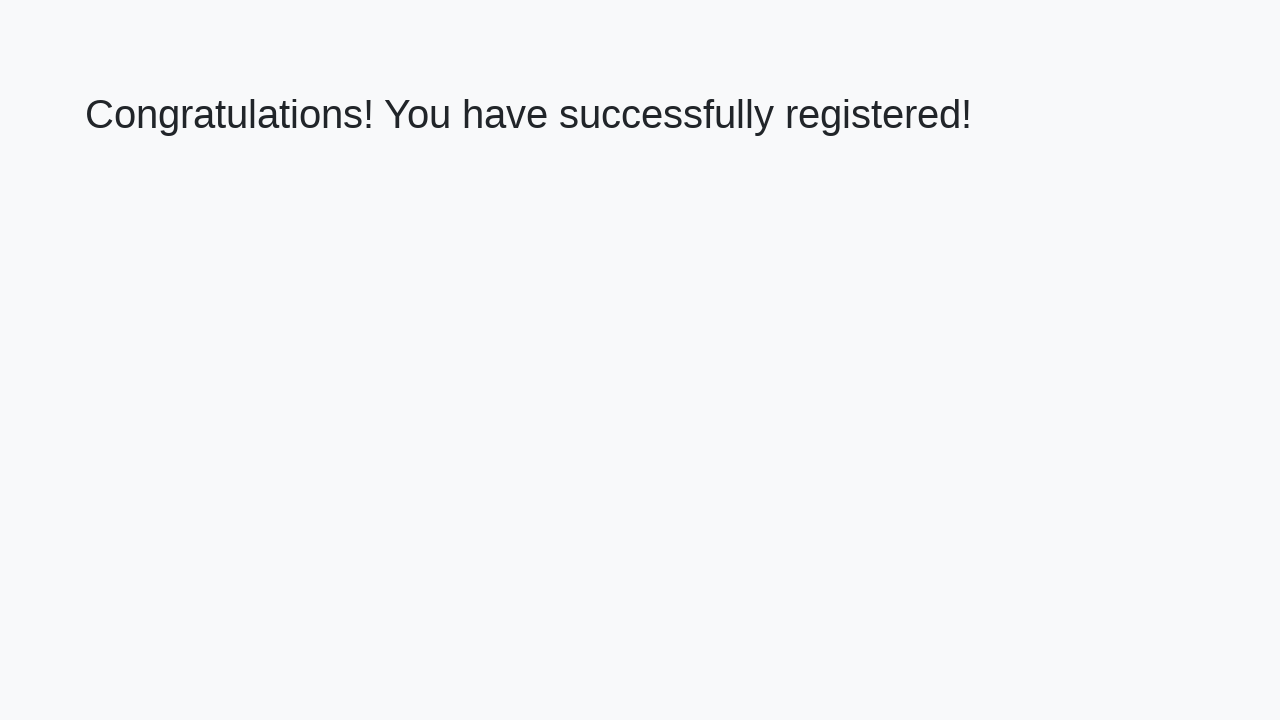

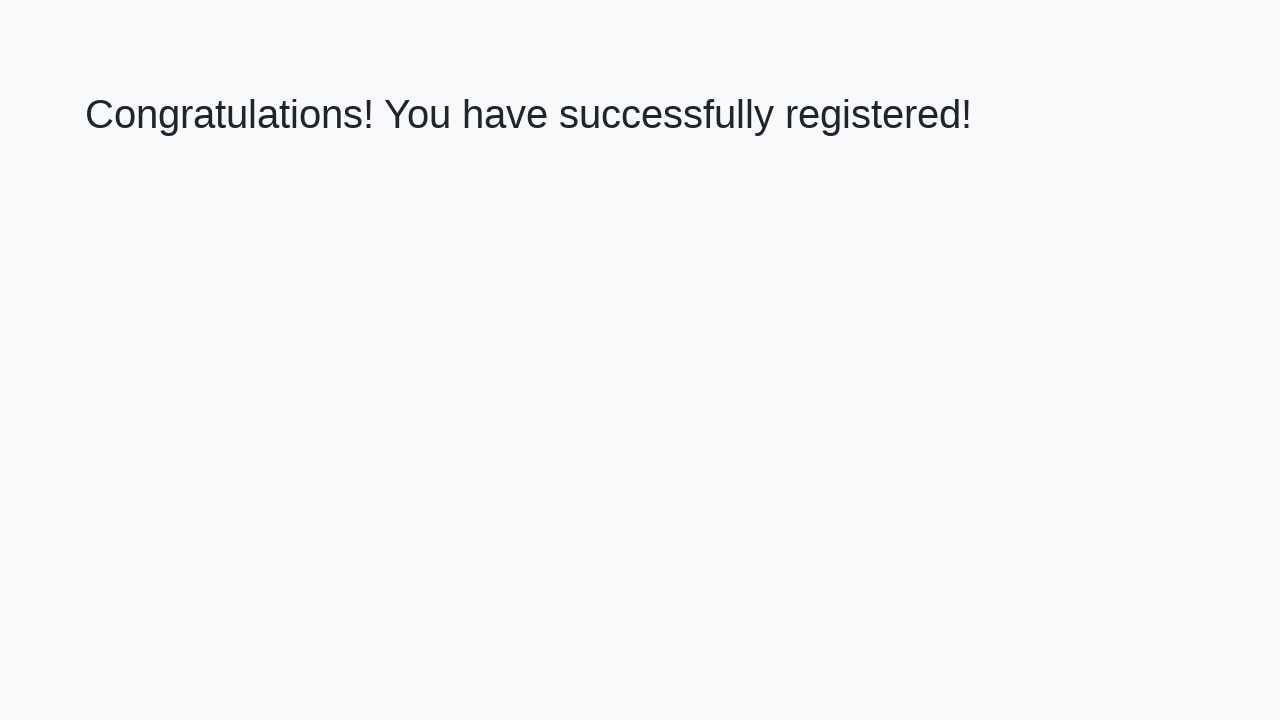